Tests radio button interaction on an HTML forms tutorial page by clicking different radio button options and iterating through a radio group to select a specific value ("Milk").

Starting URL: http://www.echoecho.com/htmlforms10.htm

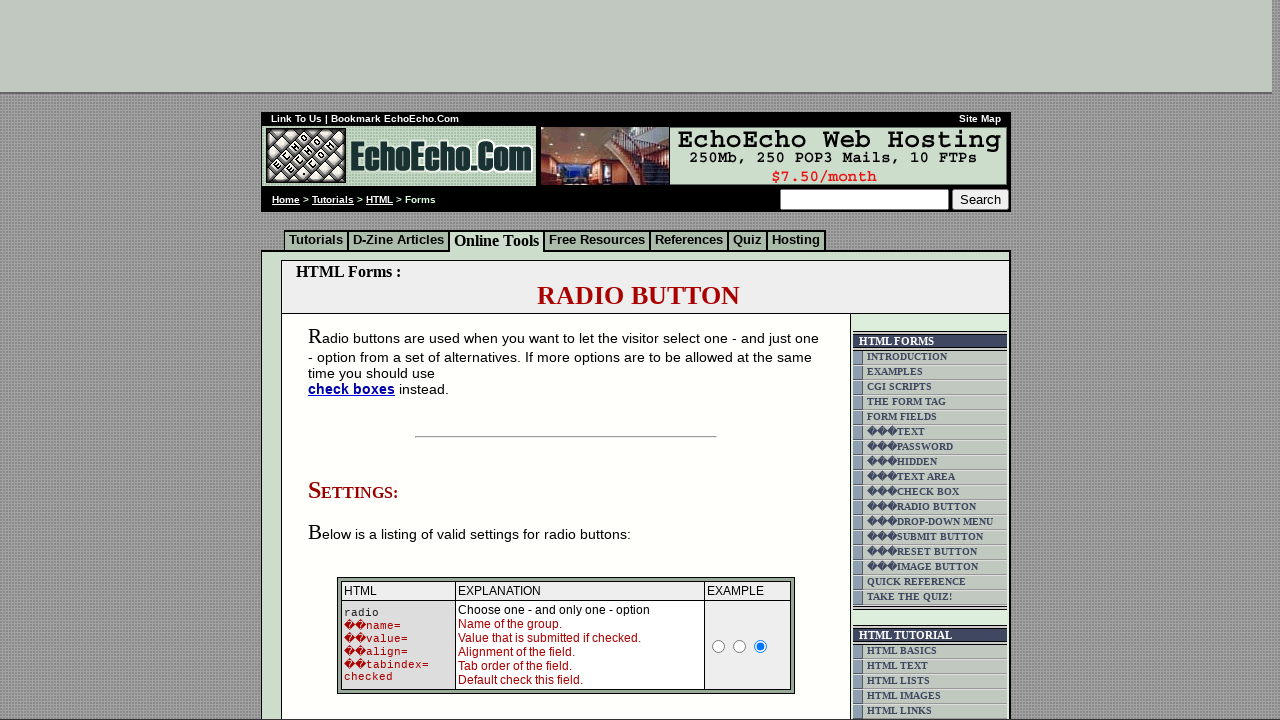

Clicked the 'Cheese' radio button at (356, 360) on input[value='Cheese']
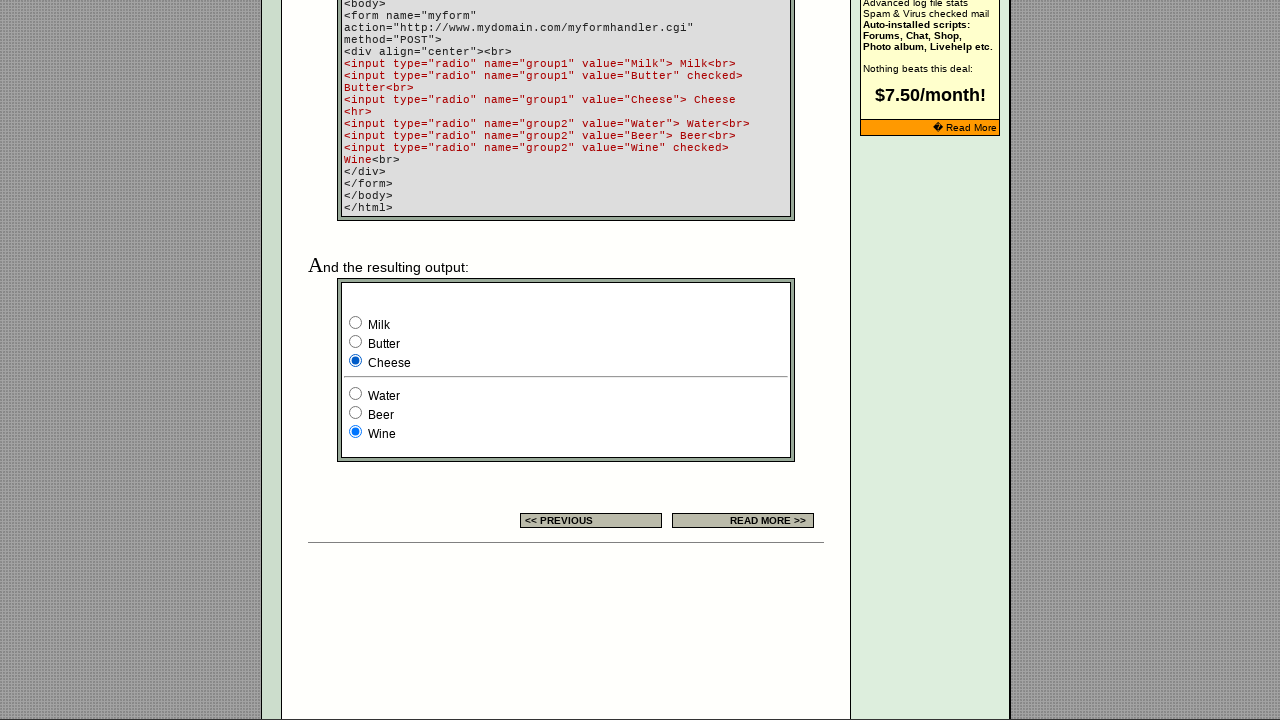

Clicked the 'Butter' radio button at (356, 342) on input[value='Butter']
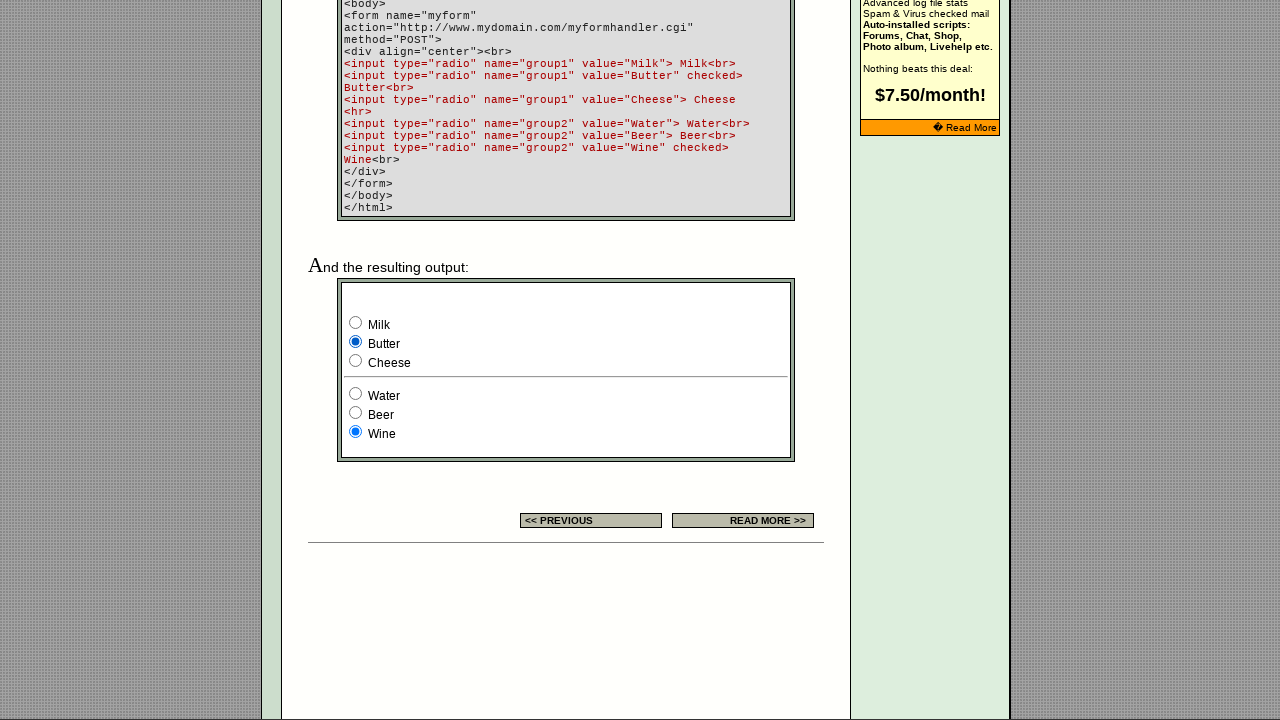

Located all radio buttons in group1
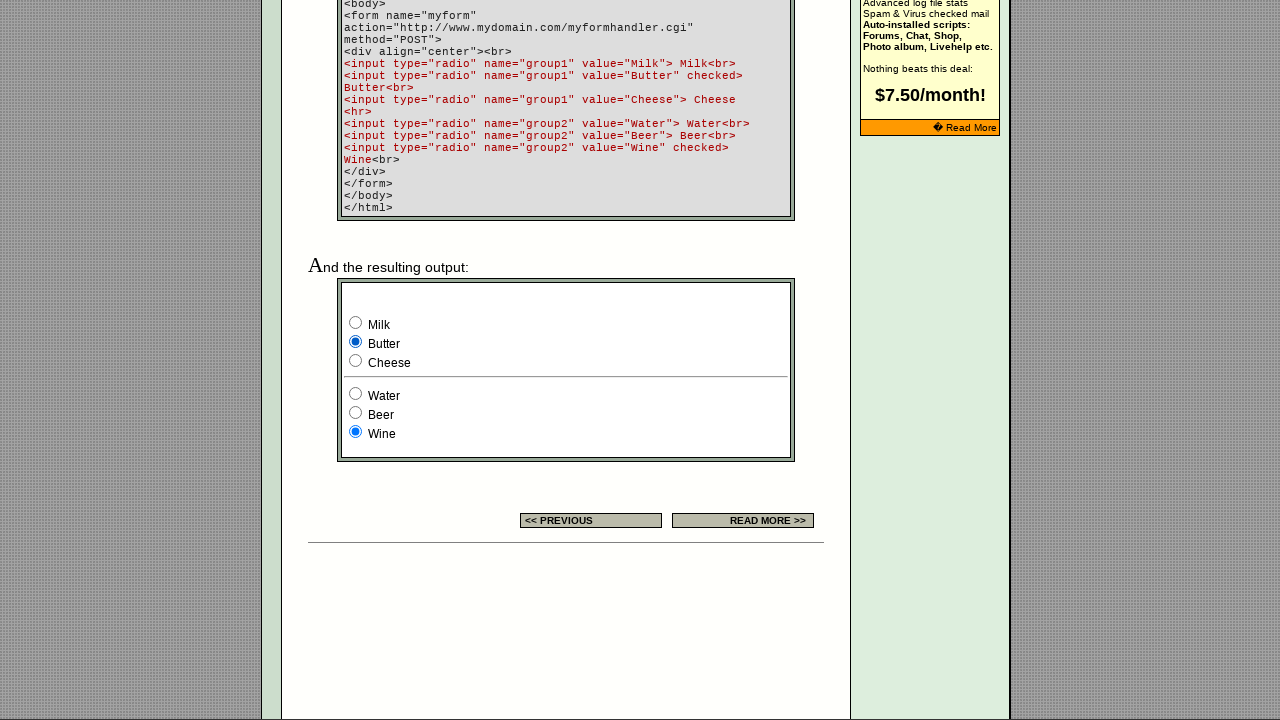

Found 3 radio buttons in group1
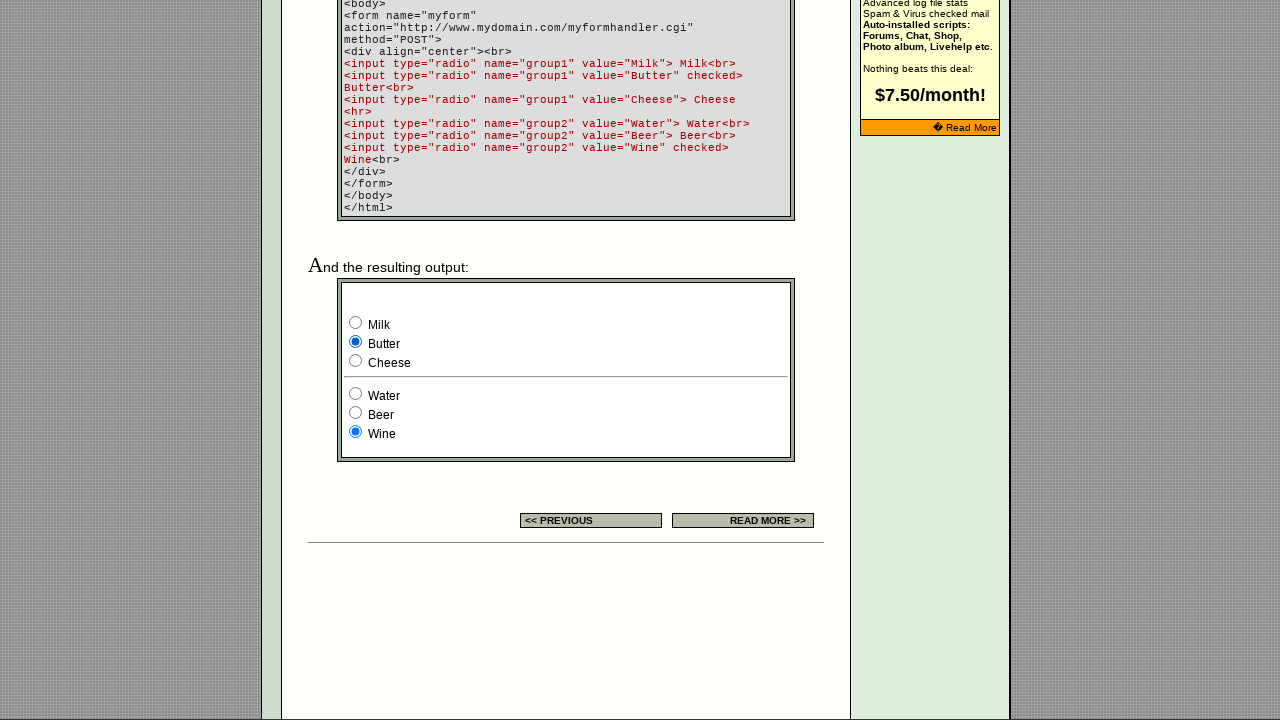

Retrieved value 'Milk' from radio button at index 0
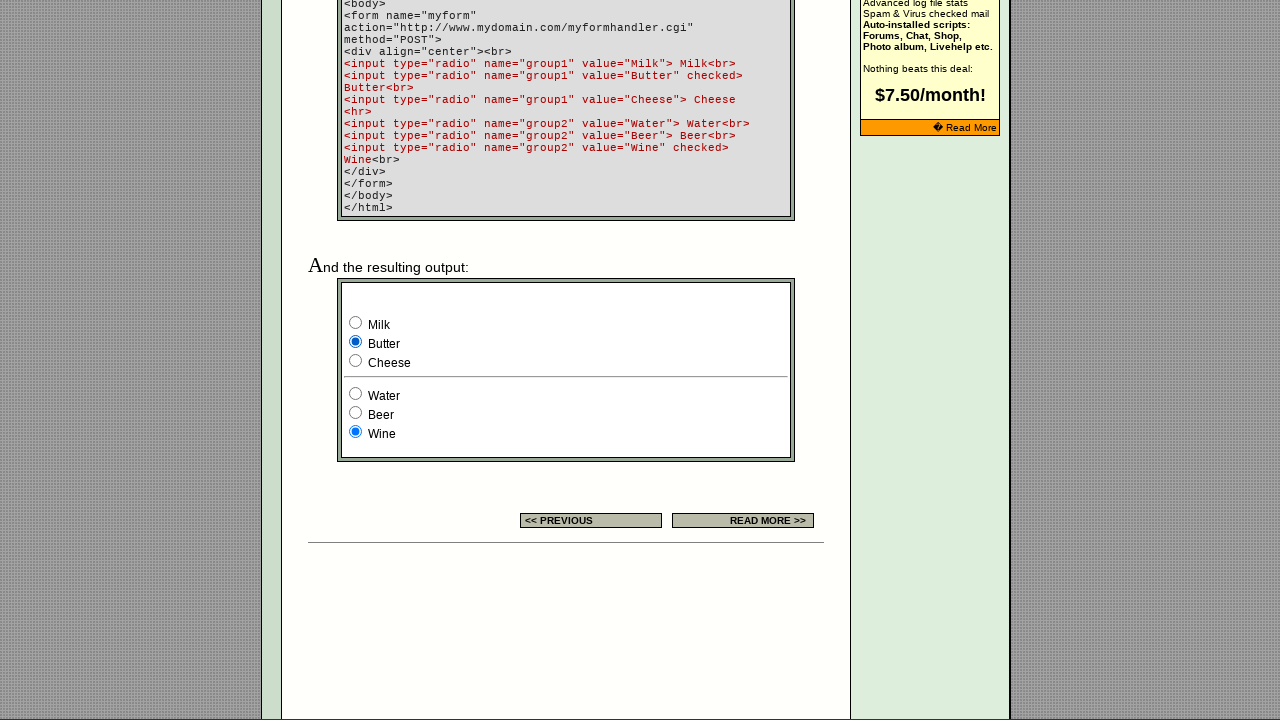

Clicked the 'Milk' radio button at (356, 322) on input[name='group1'] >> nth=0
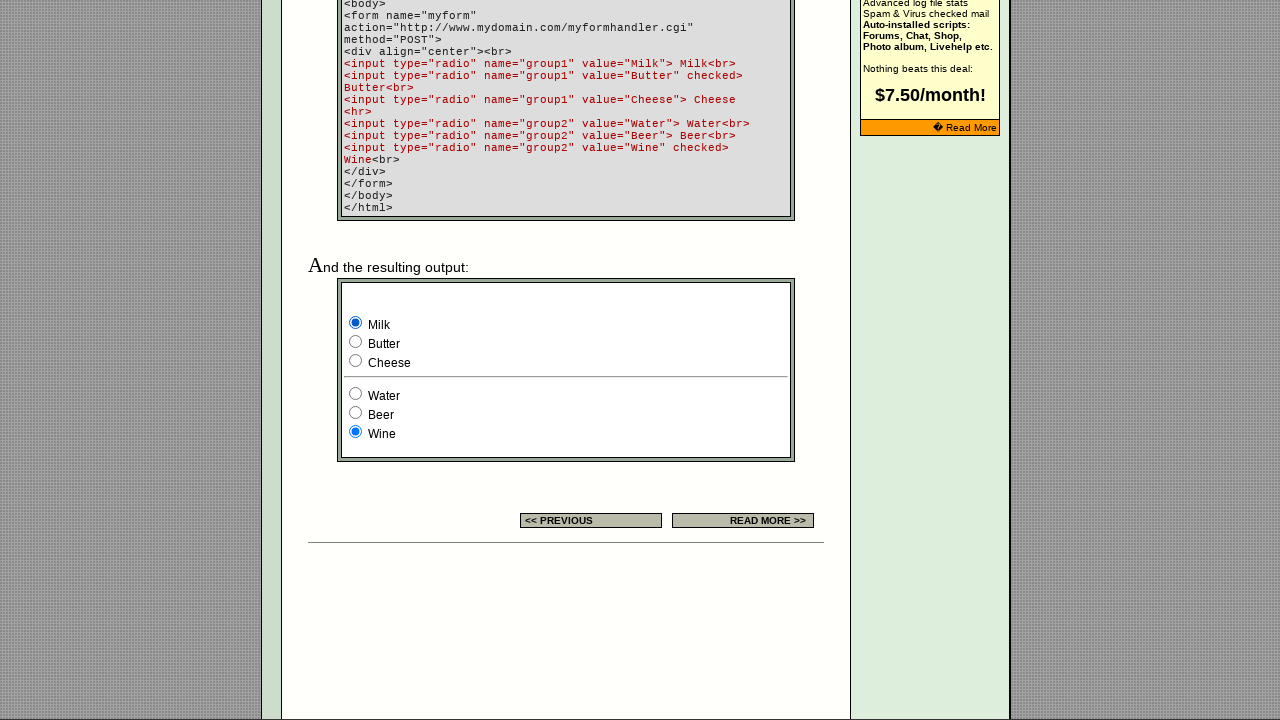

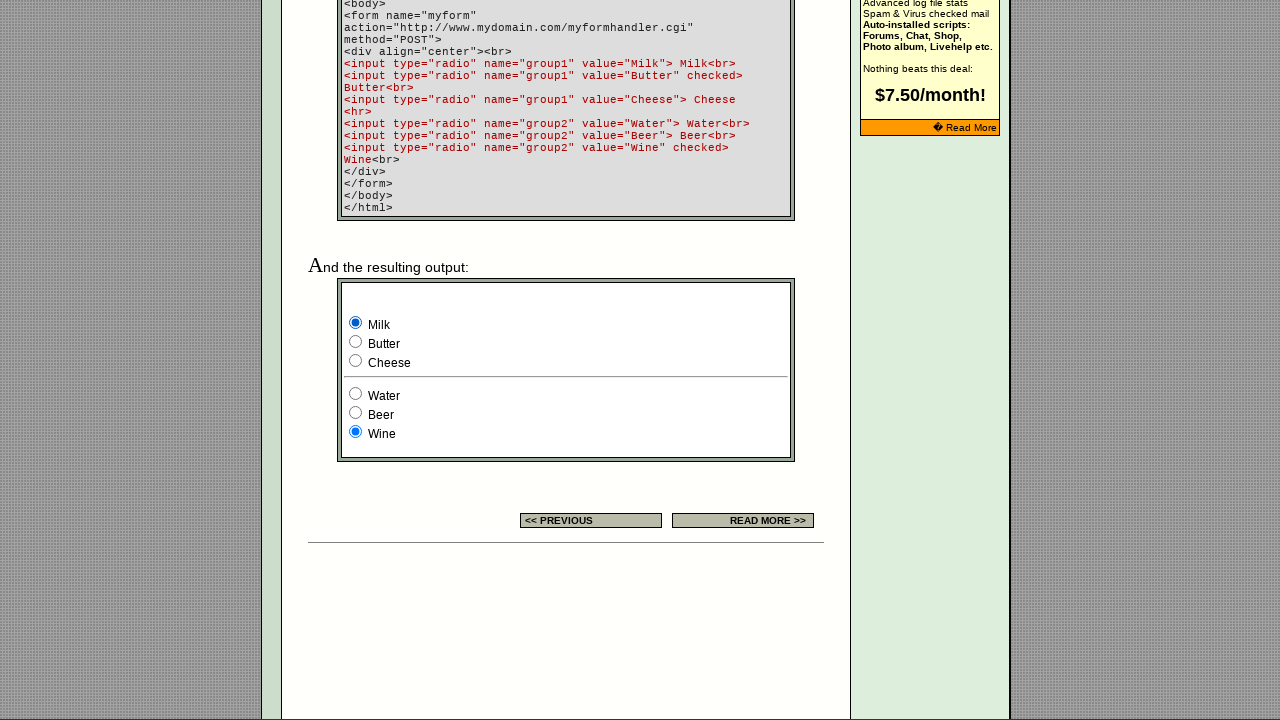